Tests automatic file download functionality by navigating to Python 2.7.12 download page and clicking the Windows x86-64 MSI installer download link

Starting URL: https://www.python.org/downloads/release/python-2712/

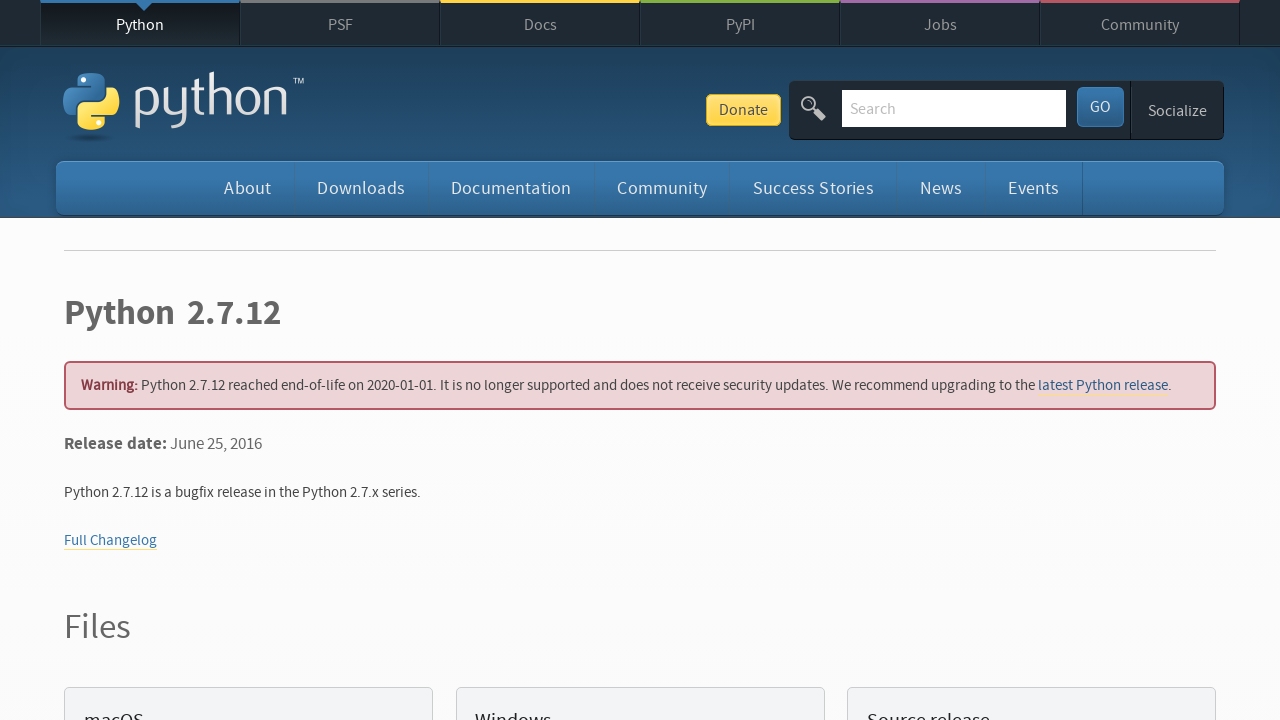

Clicked Windows x86-64 MSI installer download link at (162, 360) on a:has-text('Windows x86-64 MSI installer')
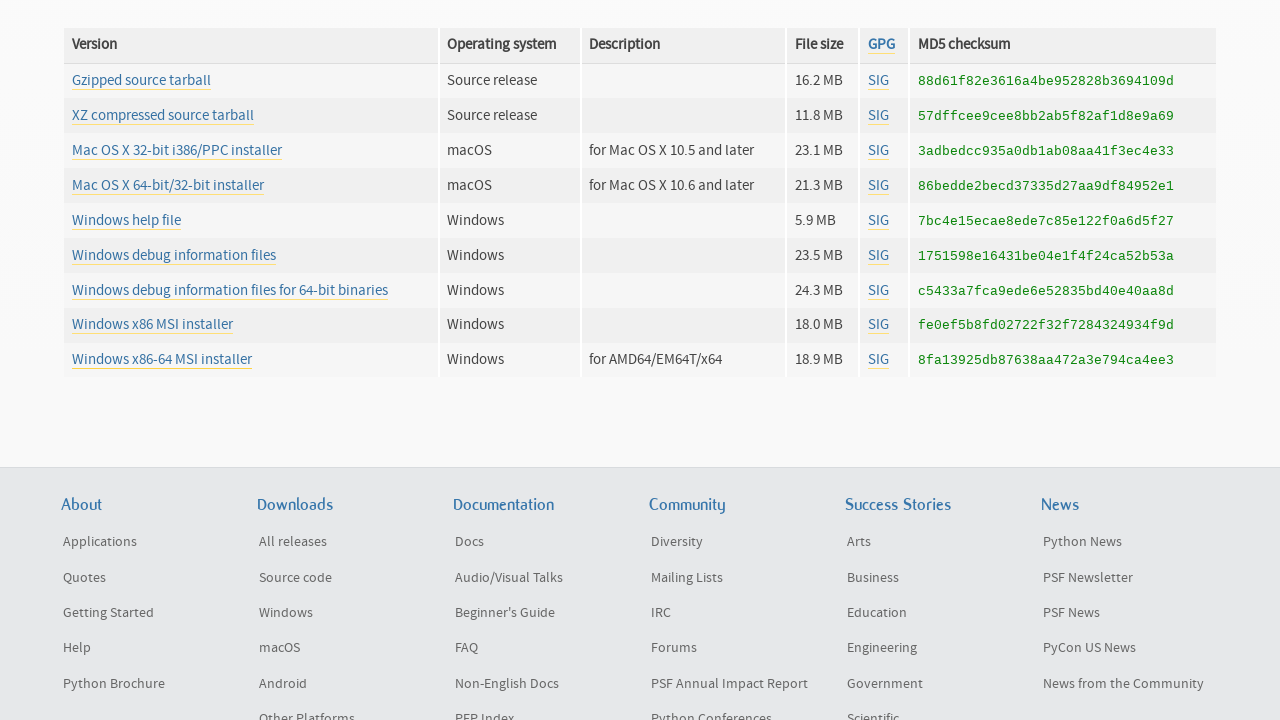

Waited for download to start
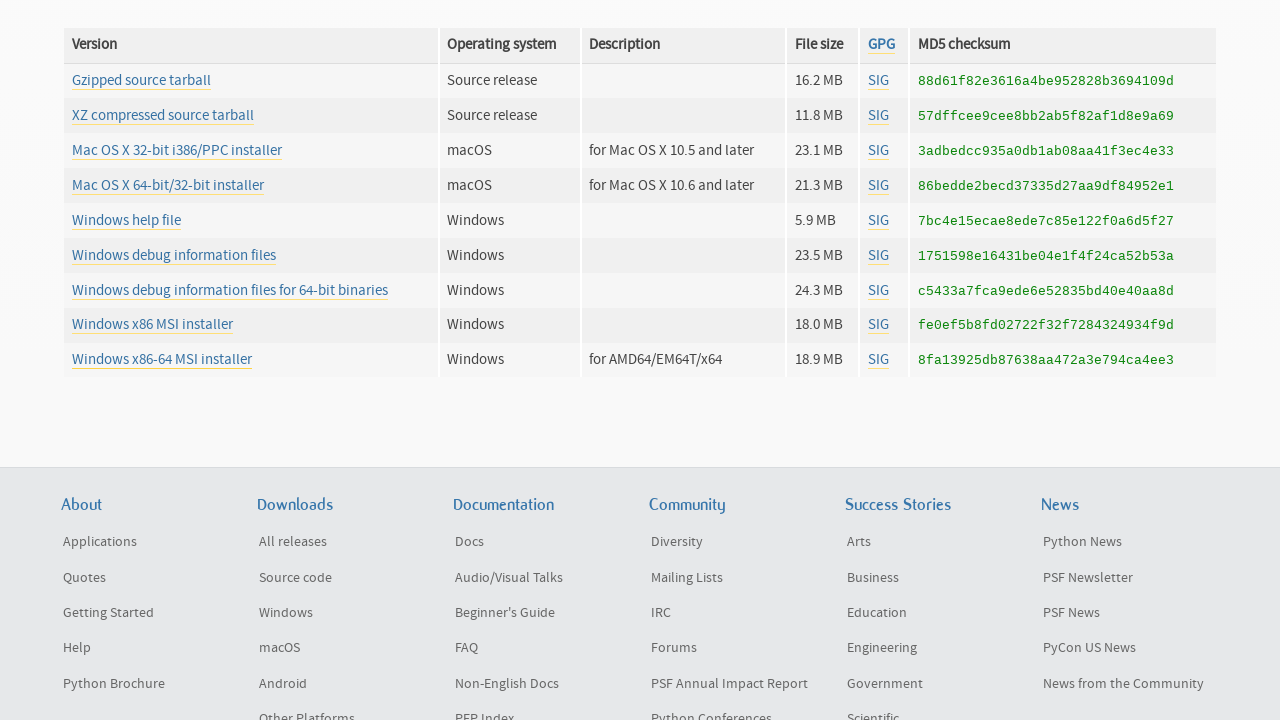

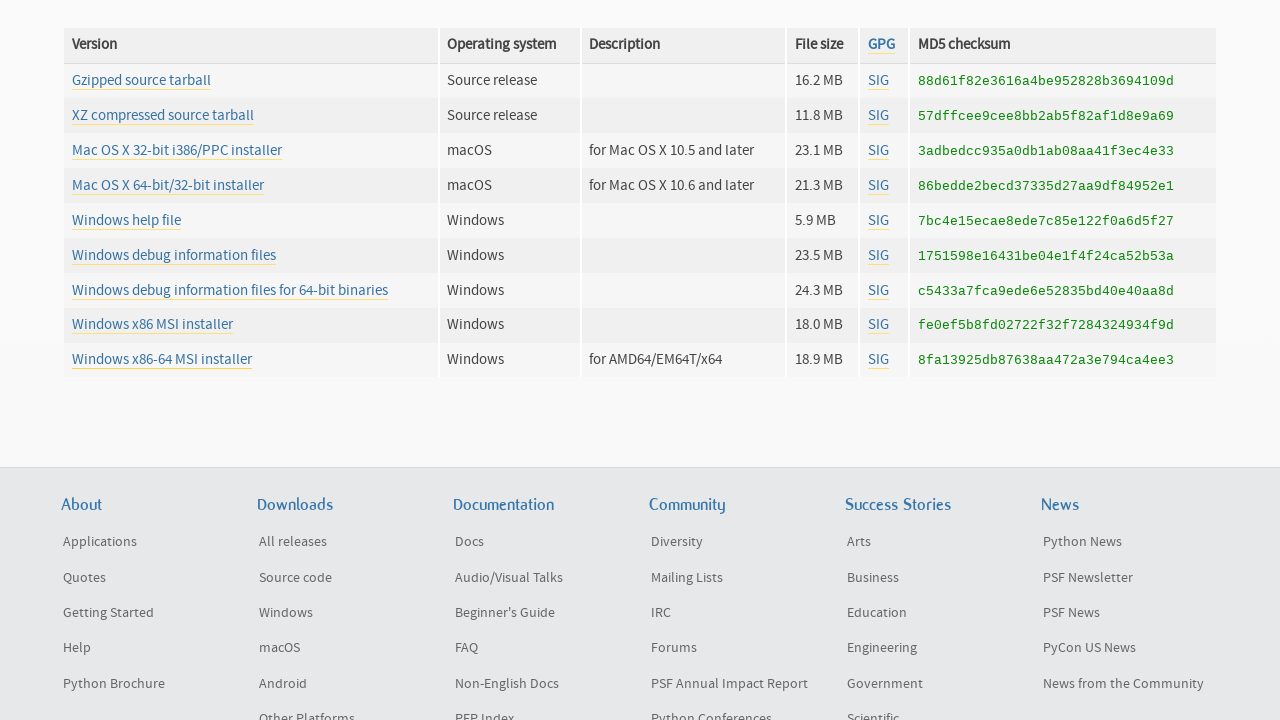